Tests that Clear completed button is hidden when no completed items exist

Starting URL: https://demo.playwright.dev/todomvc

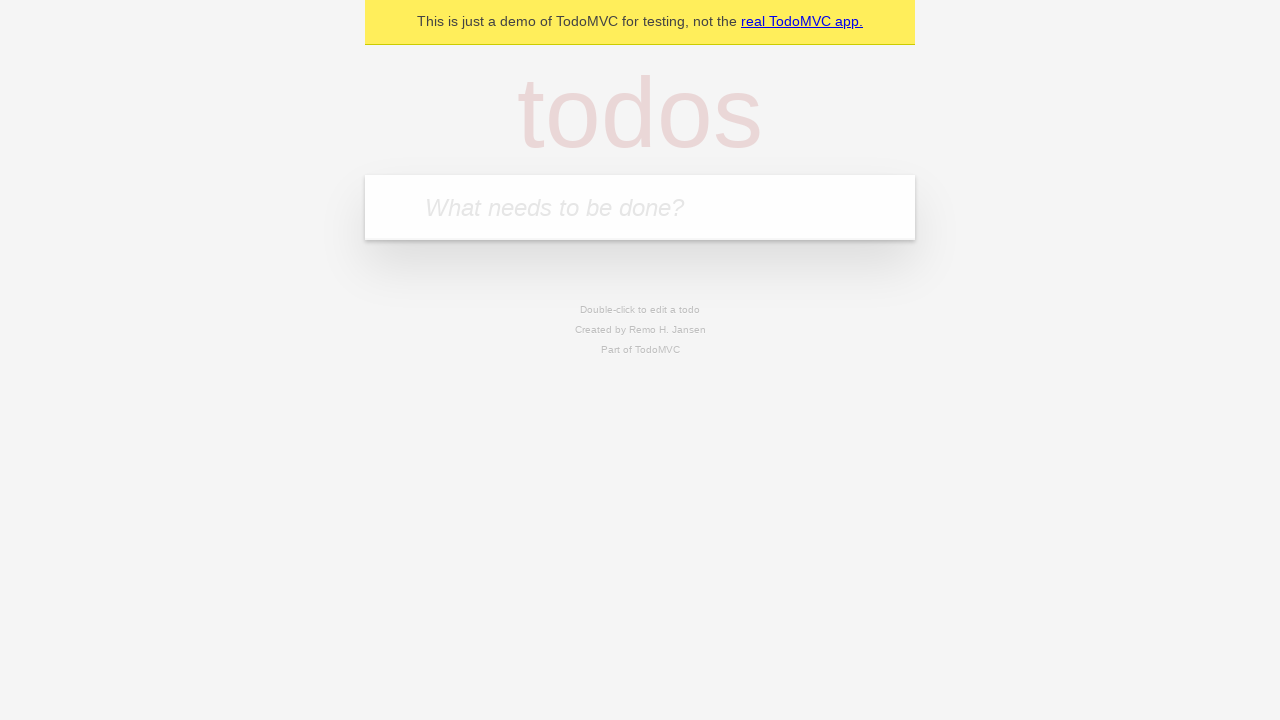

Filled todo input with 'buy some cheese' on internal:attr=[placeholder="What needs to be done?"i]
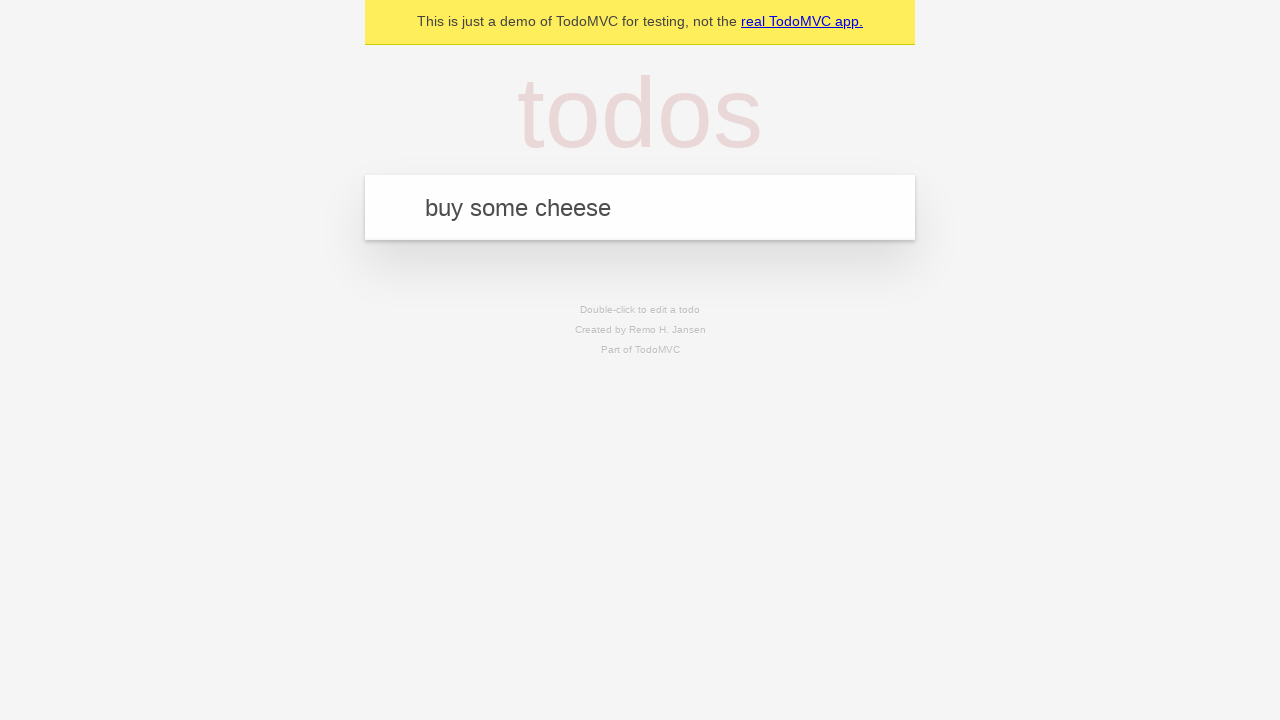

Pressed Enter to create todo 'buy some cheese' on internal:attr=[placeholder="What needs to be done?"i]
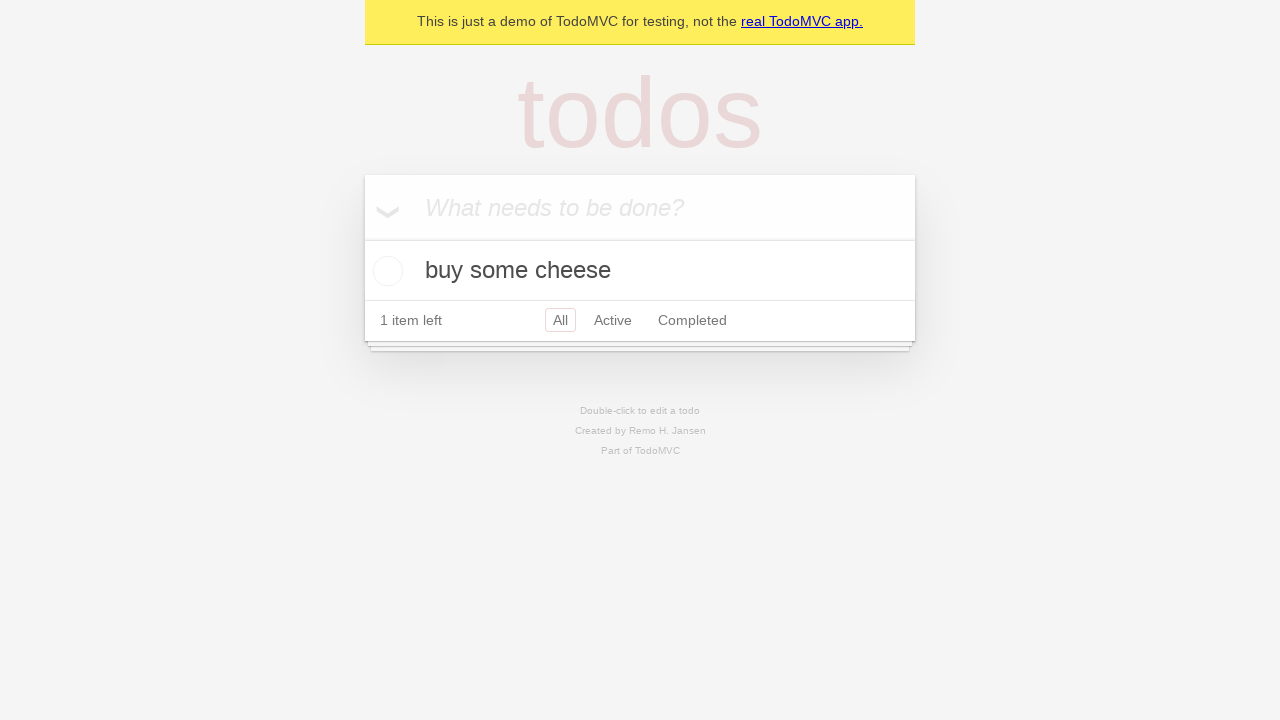

Filled todo input with 'feed the cat' on internal:attr=[placeholder="What needs to be done?"i]
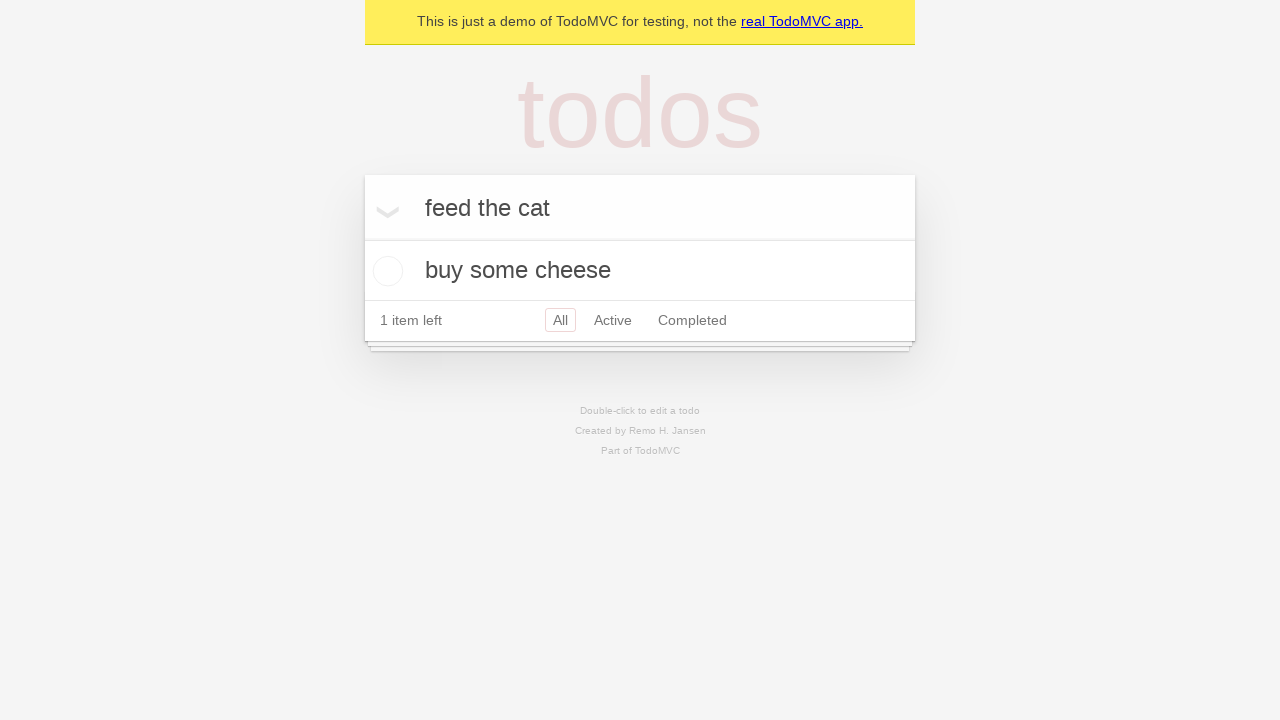

Pressed Enter to create todo 'feed the cat' on internal:attr=[placeholder="What needs to be done?"i]
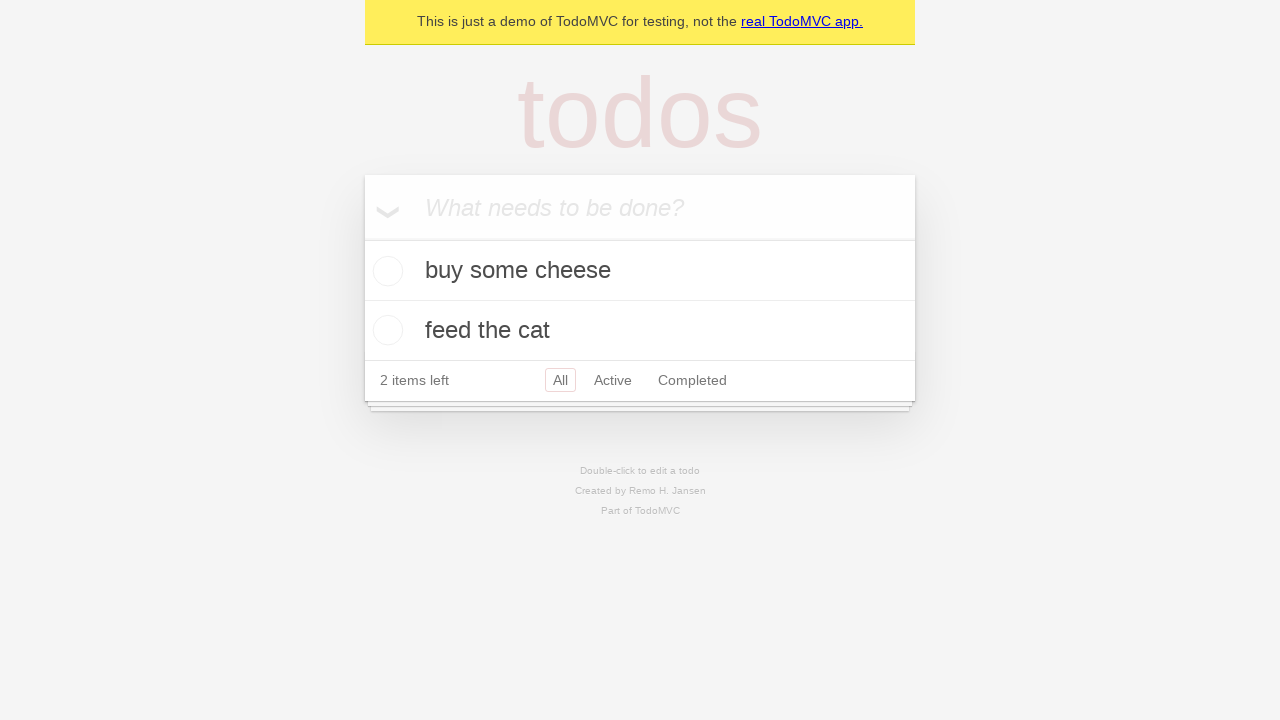

Filled todo input with 'book a doctors appointment' on internal:attr=[placeholder="What needs to be done?"i]
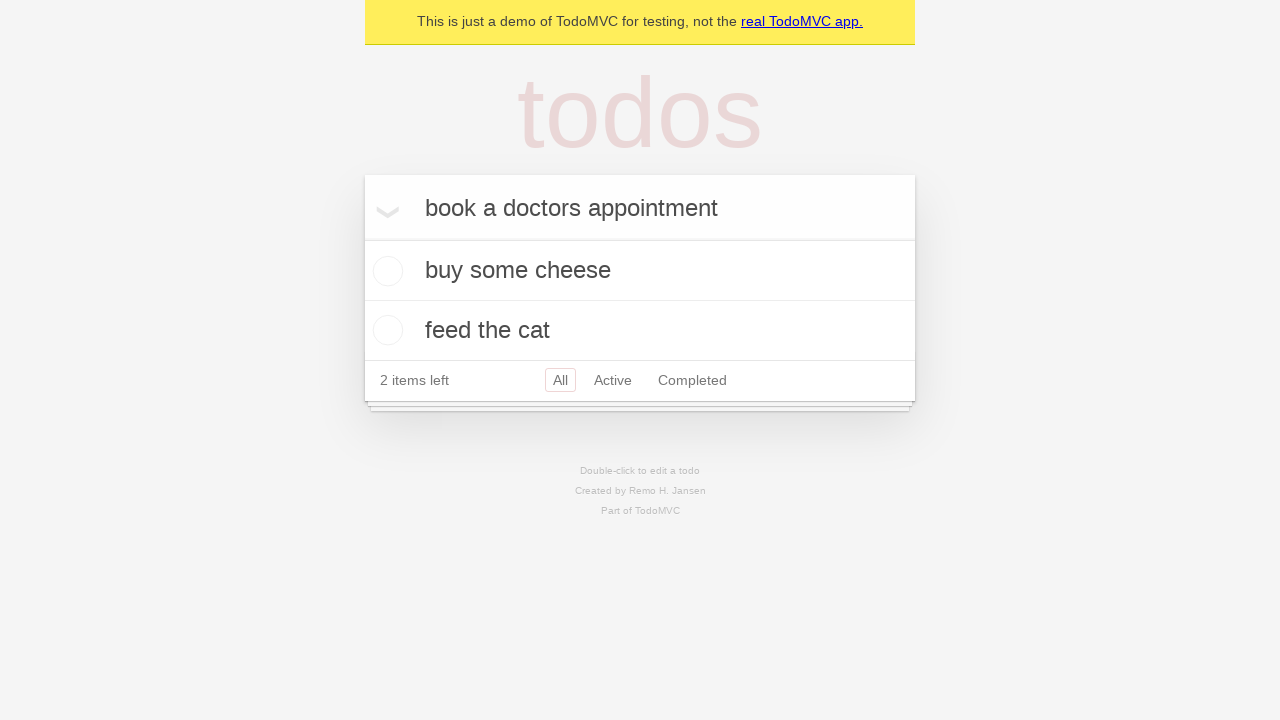

Pressed Enter to create todo 'book a doctors appointment' on internal:attr=[placeholder="What needs to be done?"i]
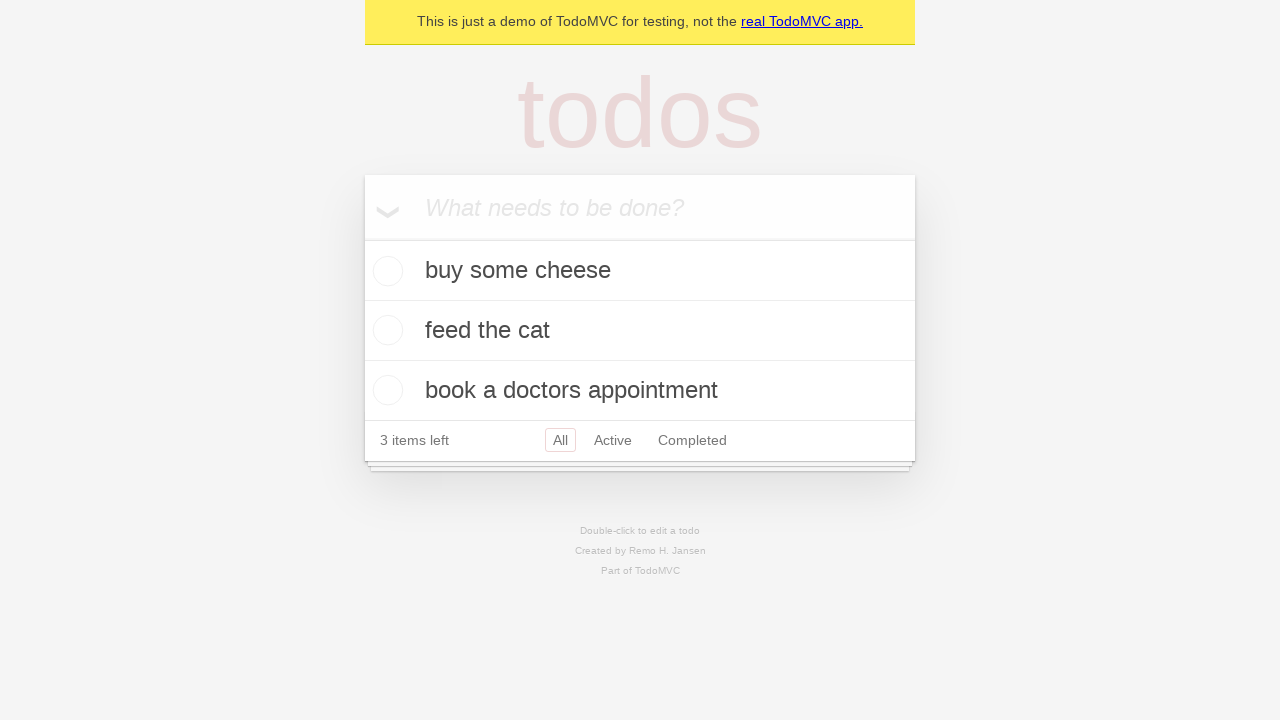

Waited for all 3 todos to be created
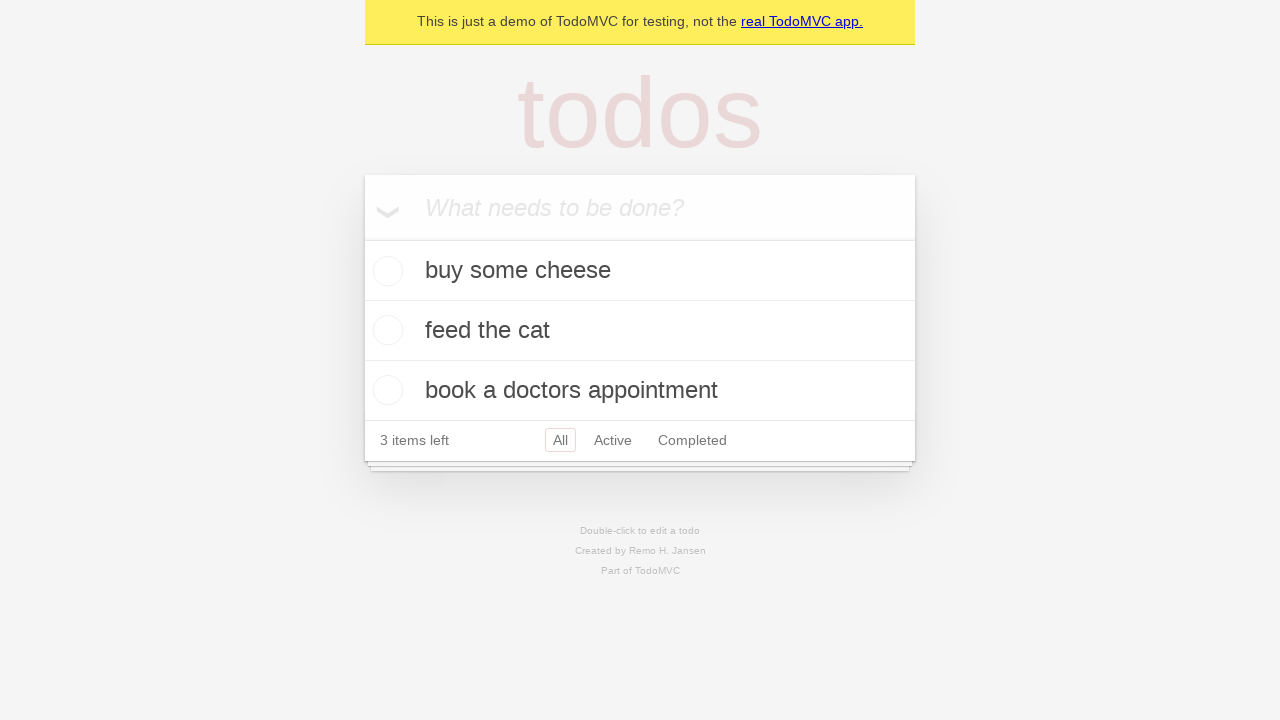

Checked the first todo item as completed at (385, 271) on .todo-list li .toggle >> nth=0
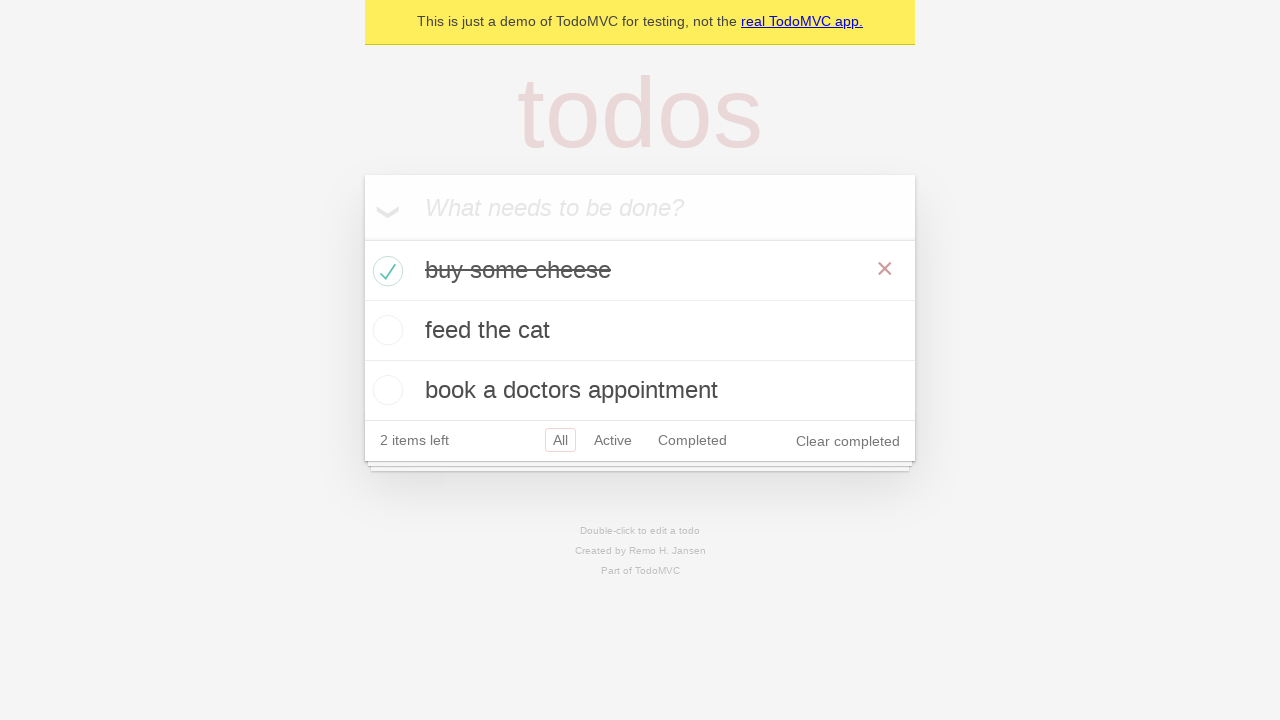

Clicked 'Clear completed' button to remove completed items at (848, 441) on internal:role=button[name="Clear completed"i]
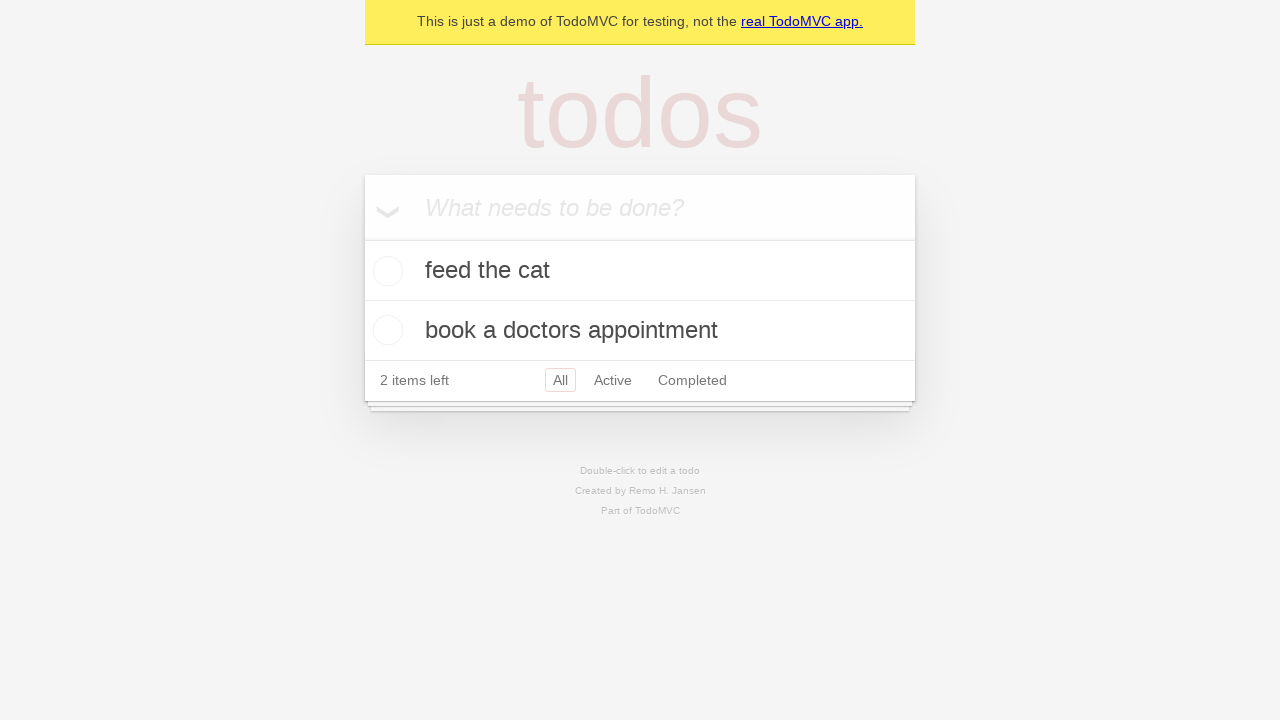

'Clear completed' button is now hidden as expected
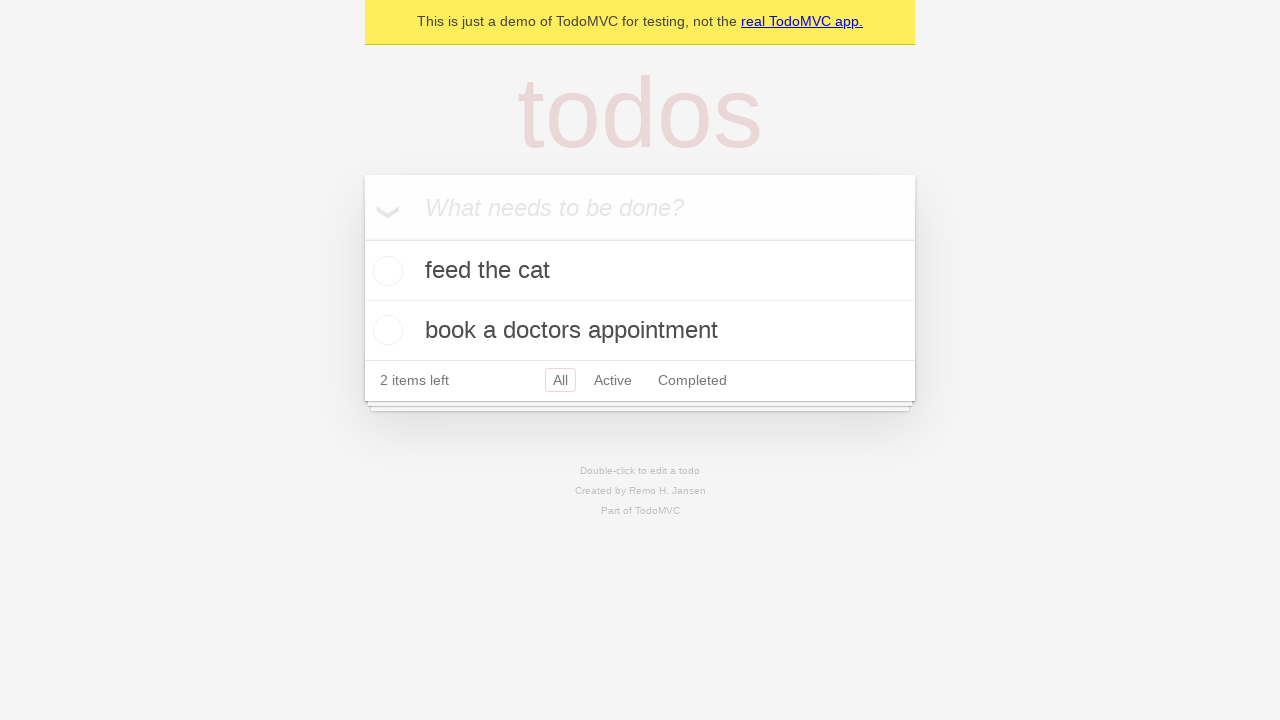

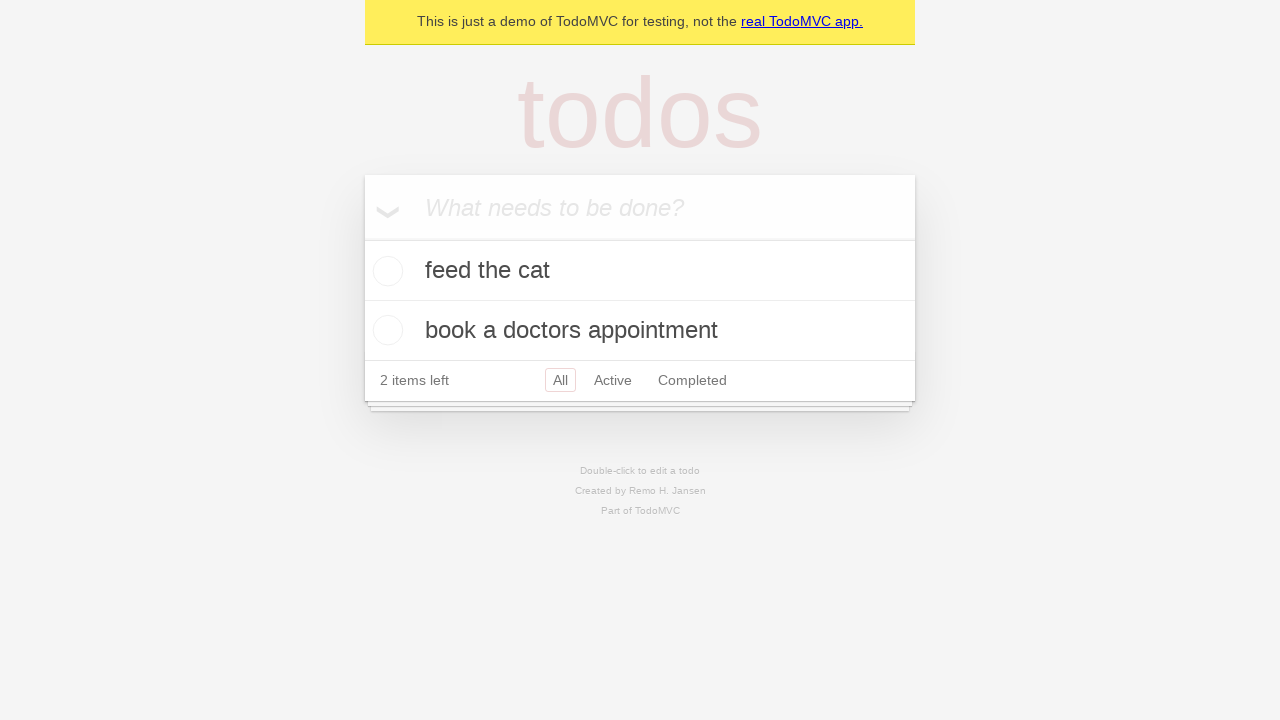